Selects an option from a dropdown menu

Starting URL: http://www.qaclickacademy.com/practice.php

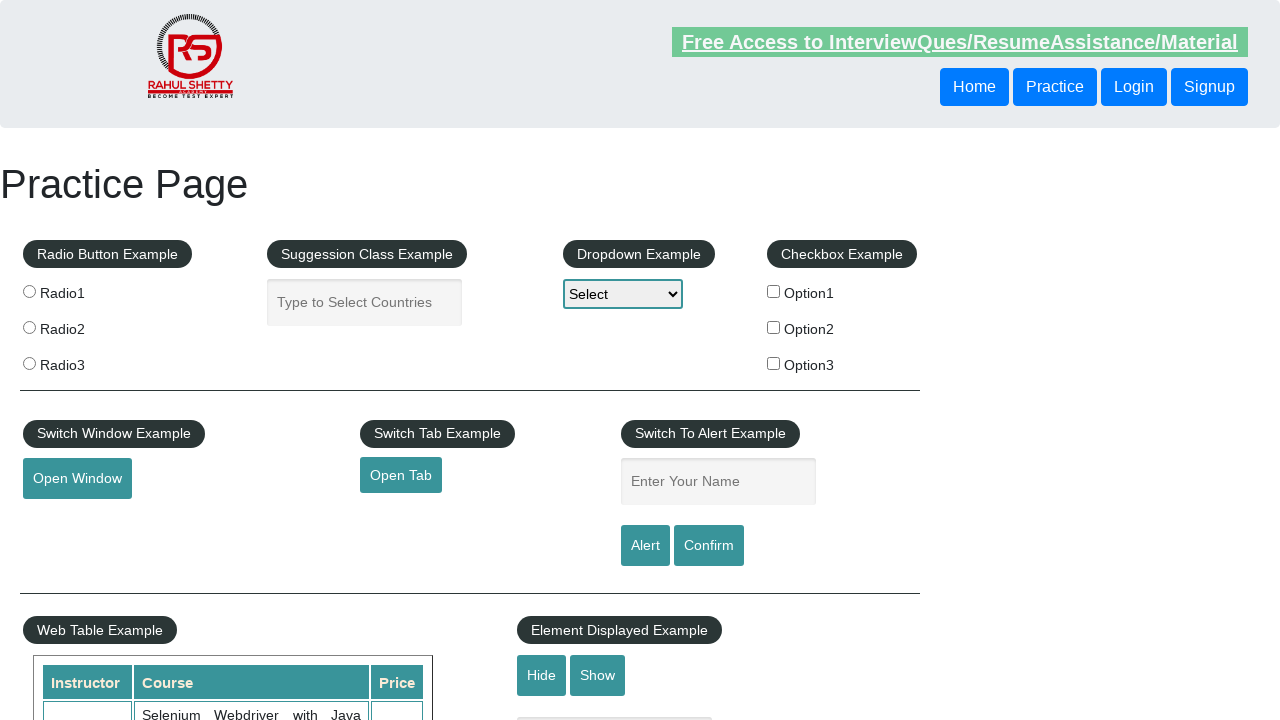

Selected 'option2' from dropdown menu on #dropdown-class-example
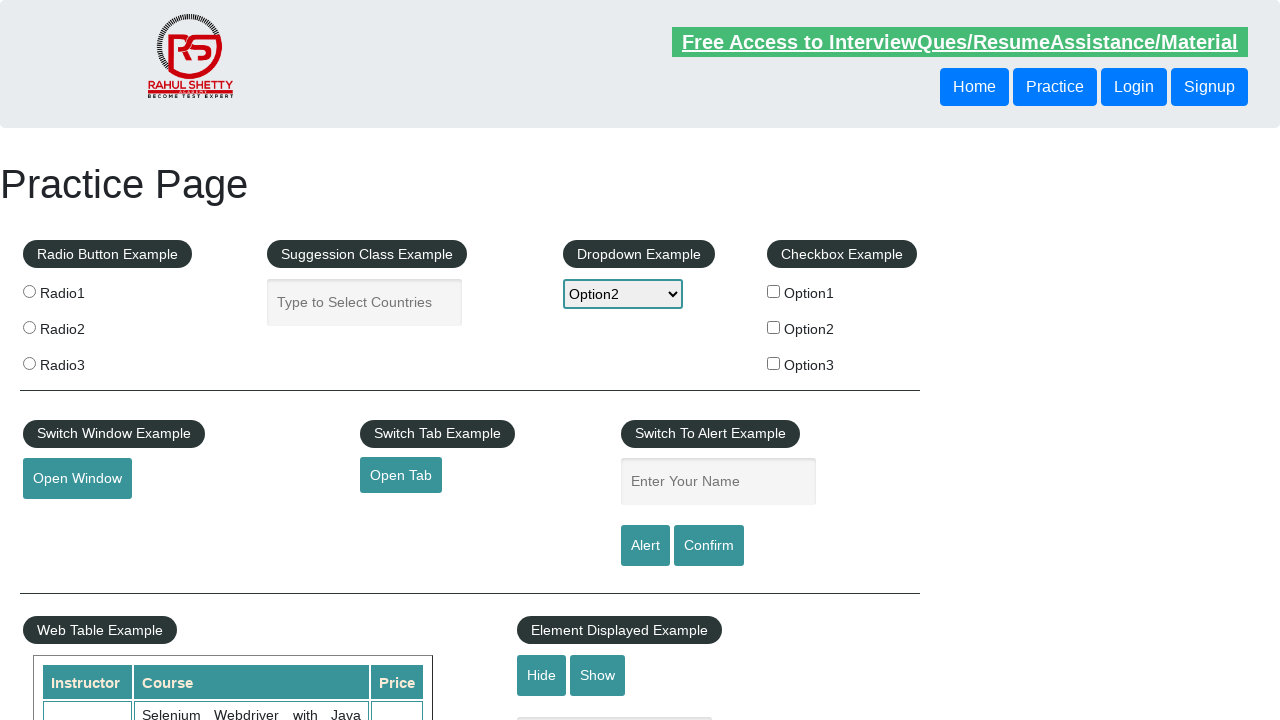

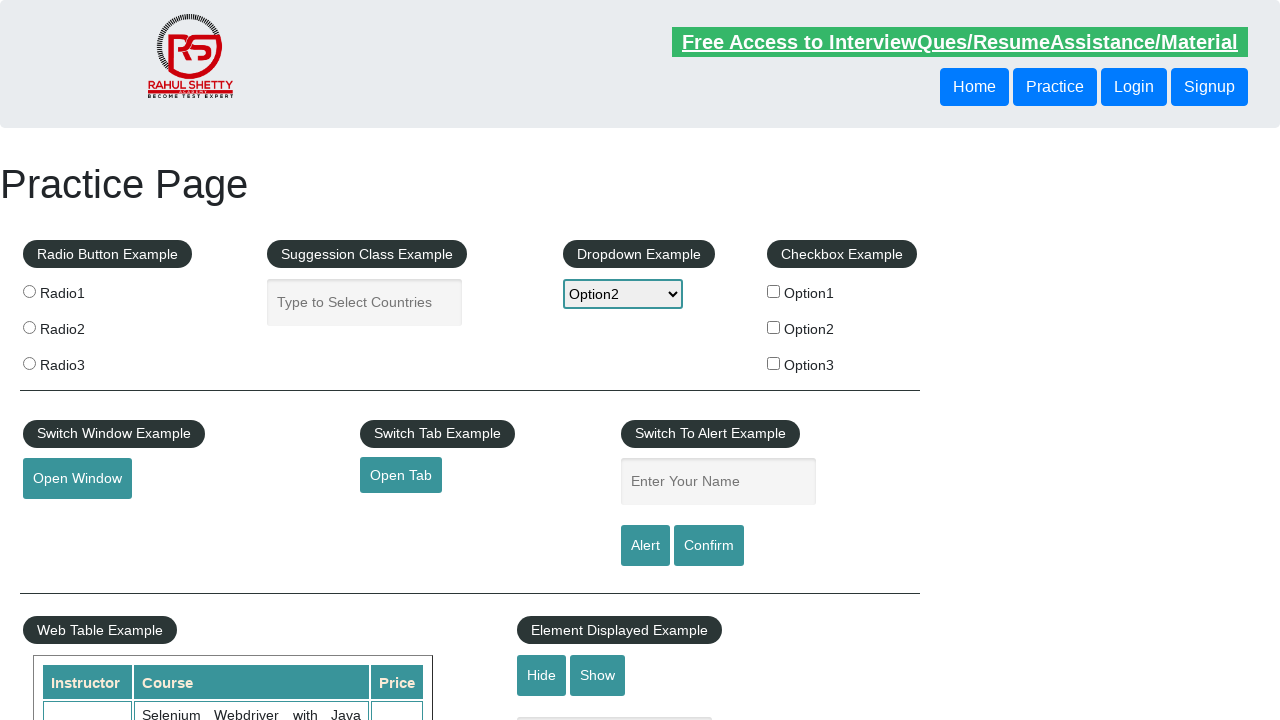